Tests drag and drop using click-and-hold method by holding source element and moving to target

Starting URL: https://jqueryui.com/droppable/

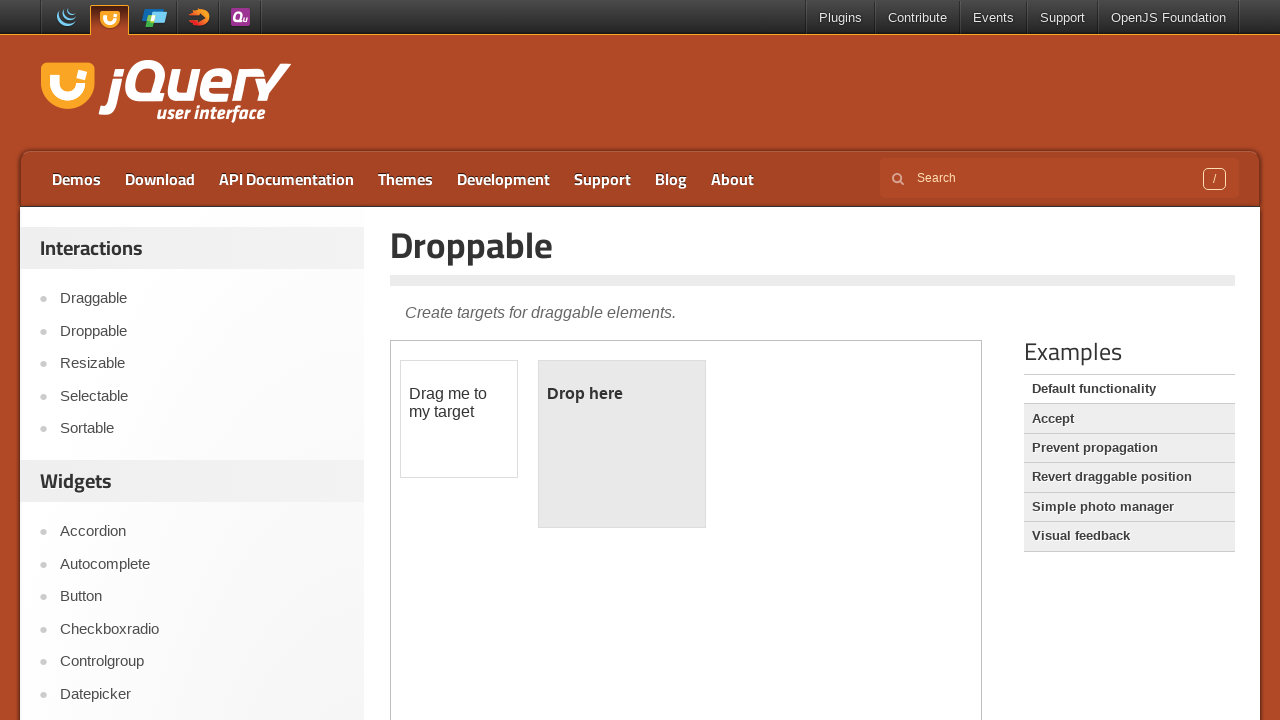

Located iframe containing drag and drop elements
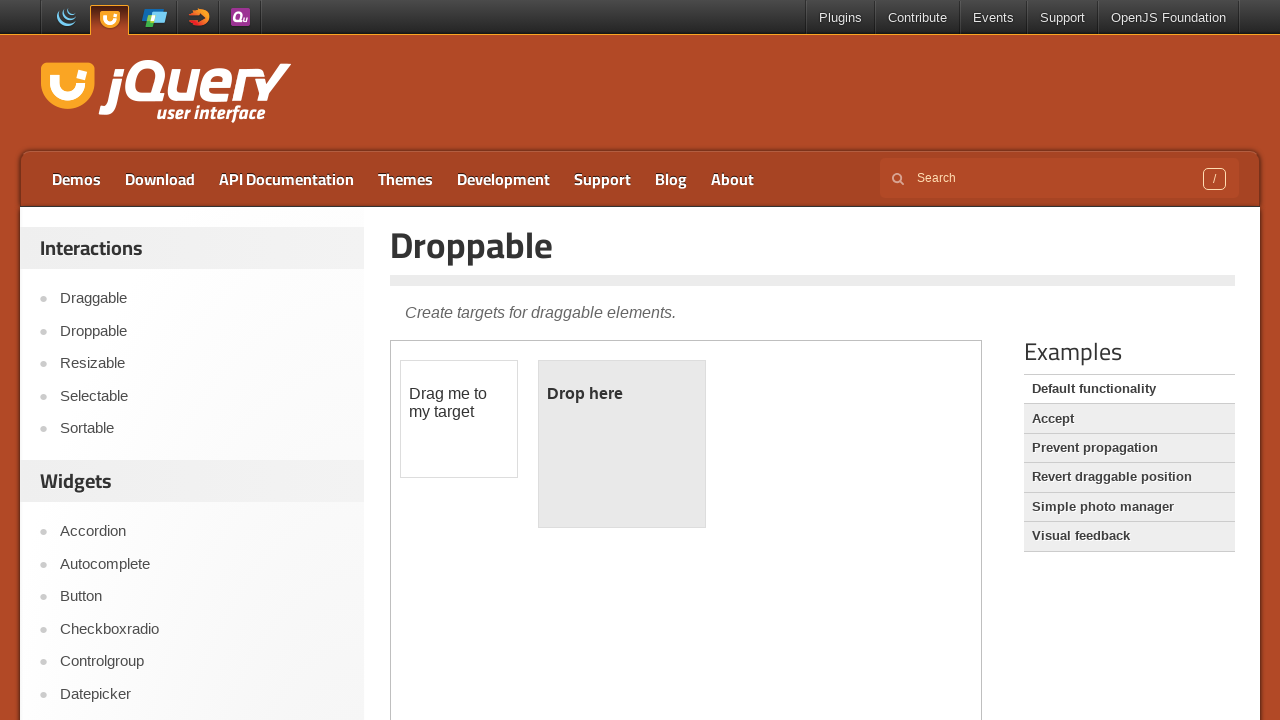

Located draggable source element
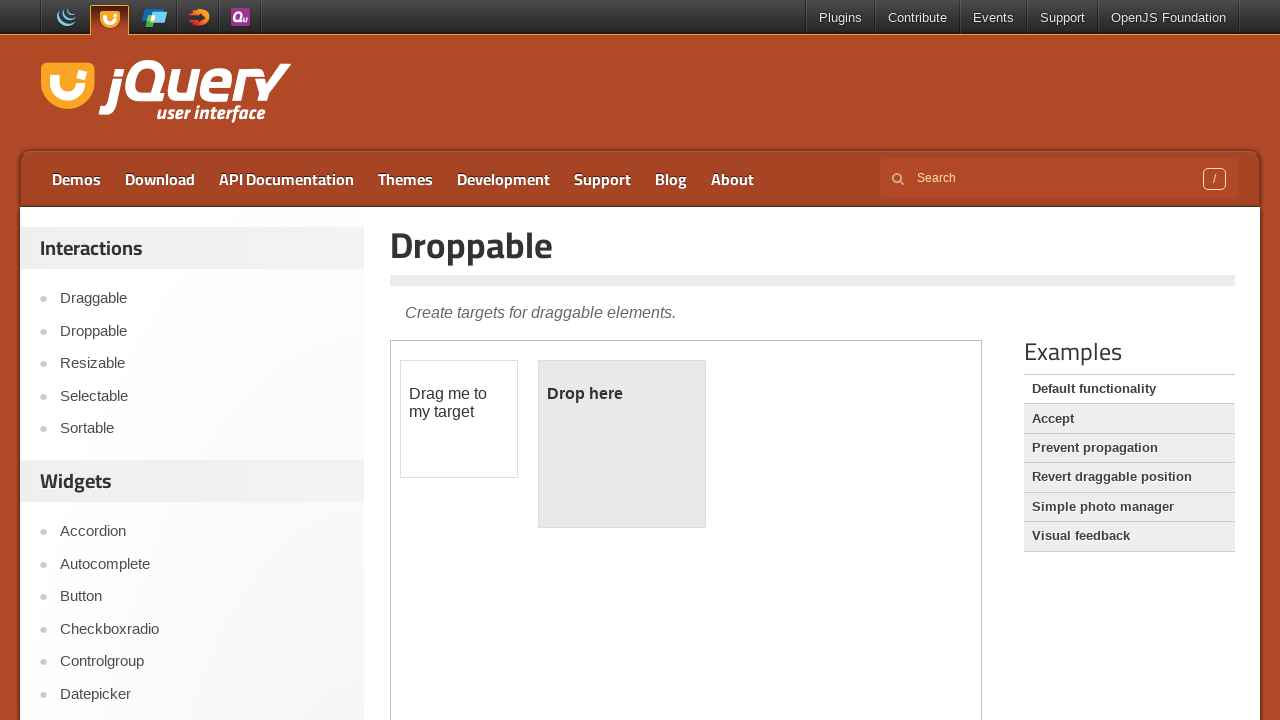

Located droppable target element
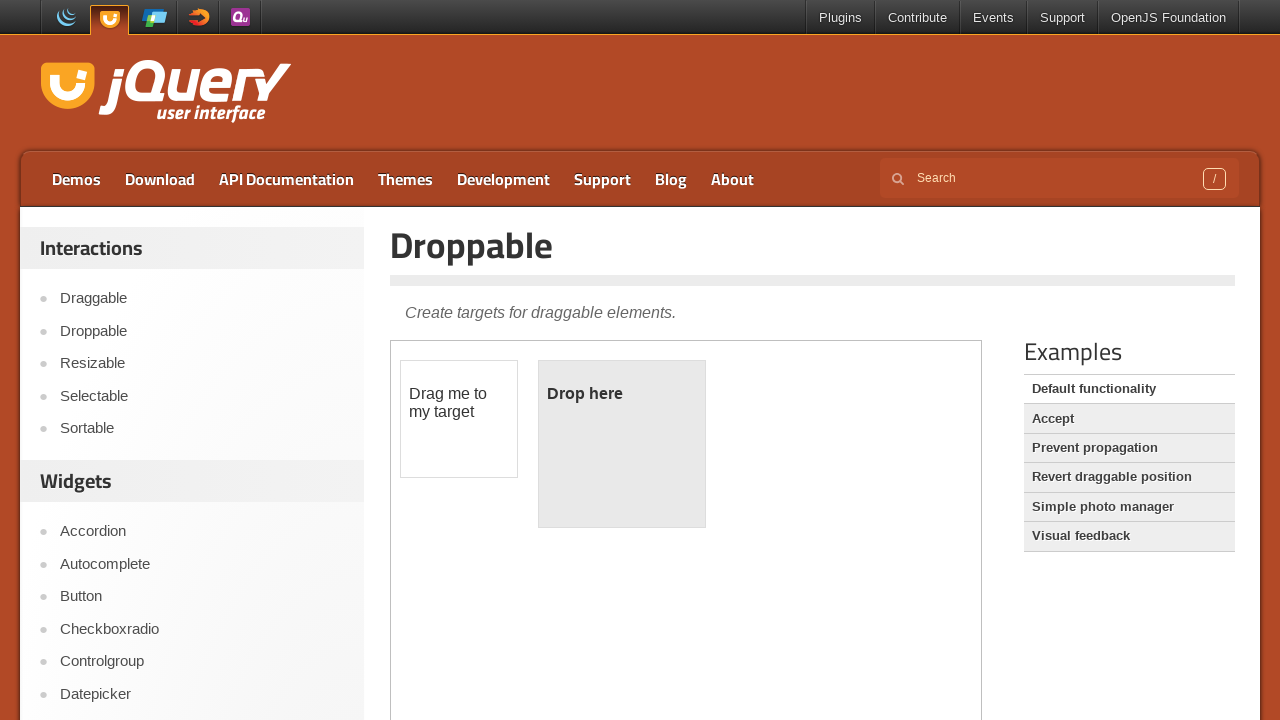

Retrieved bounding box of source element
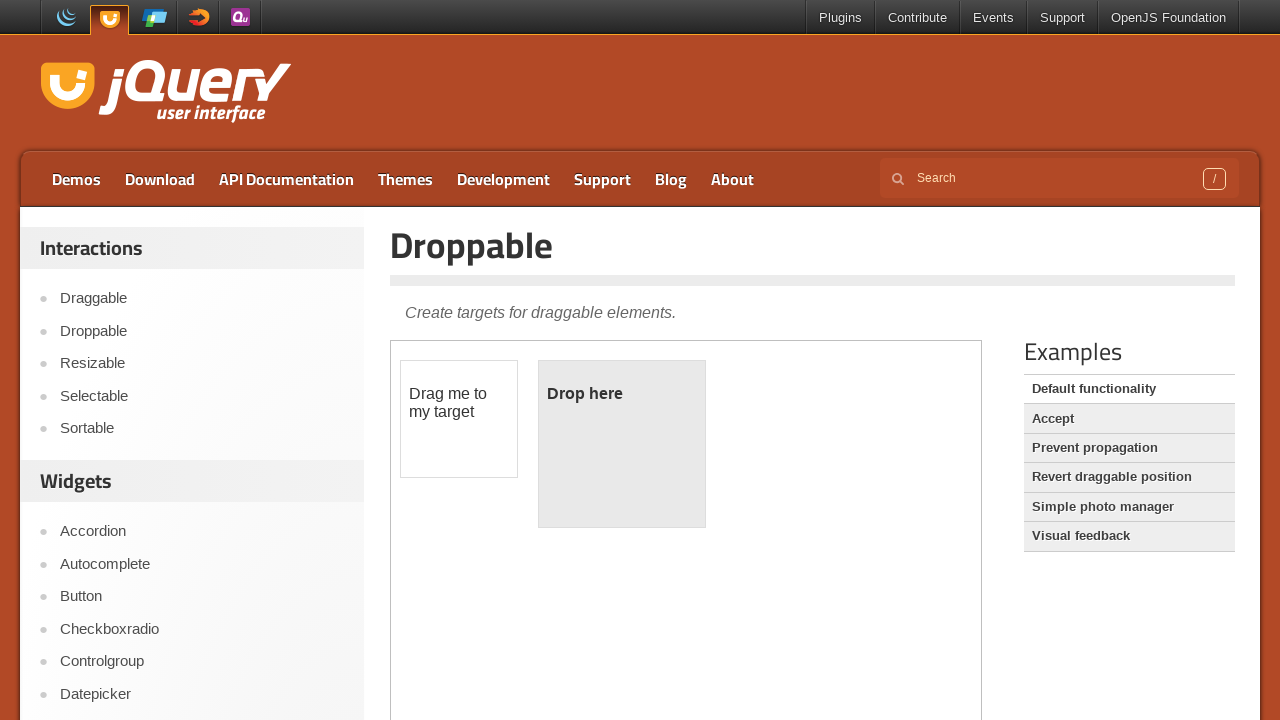

Retrieved bounding box of target element
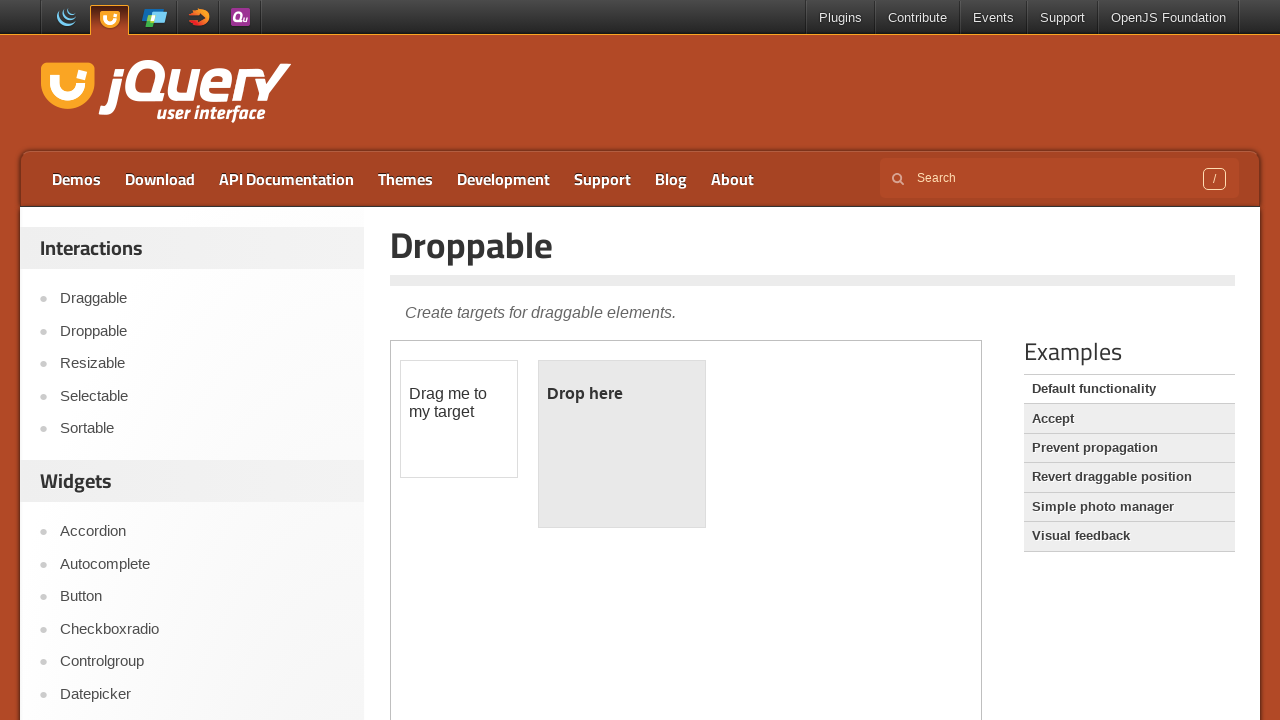

Moved mouse to center of source element at (459, 419)
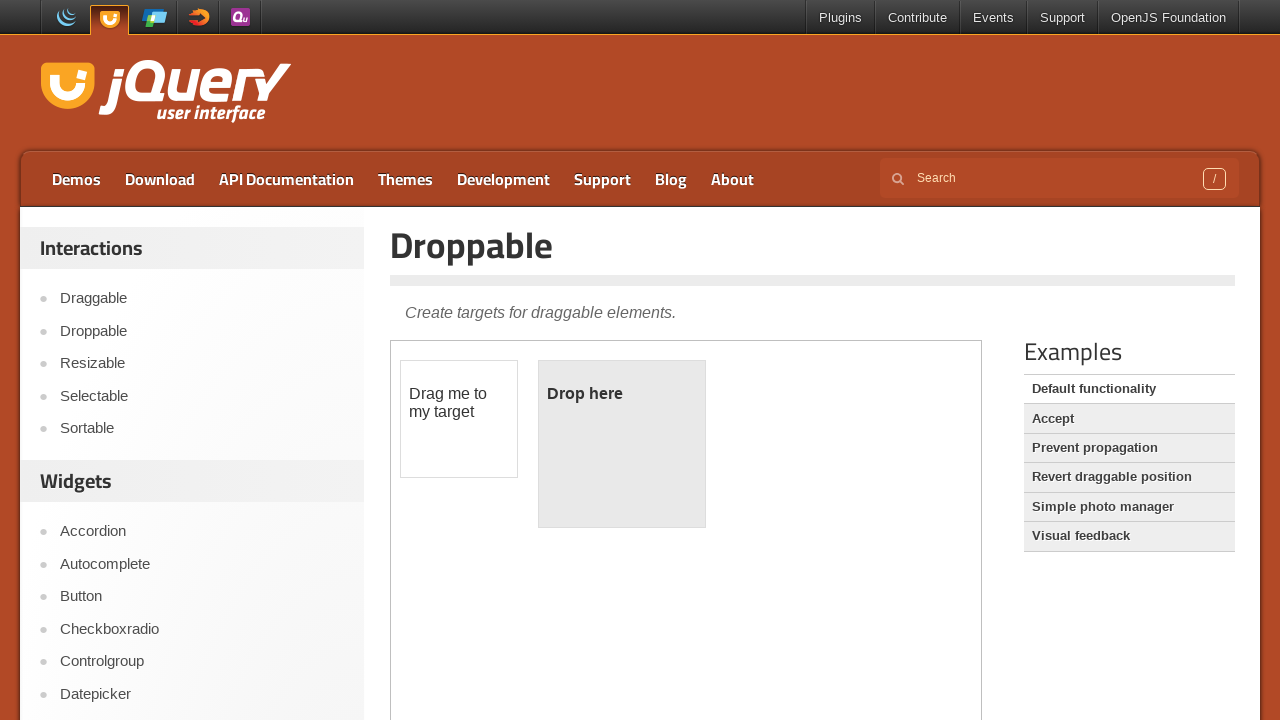

Pressed mouse button down on source element at (459, 419)
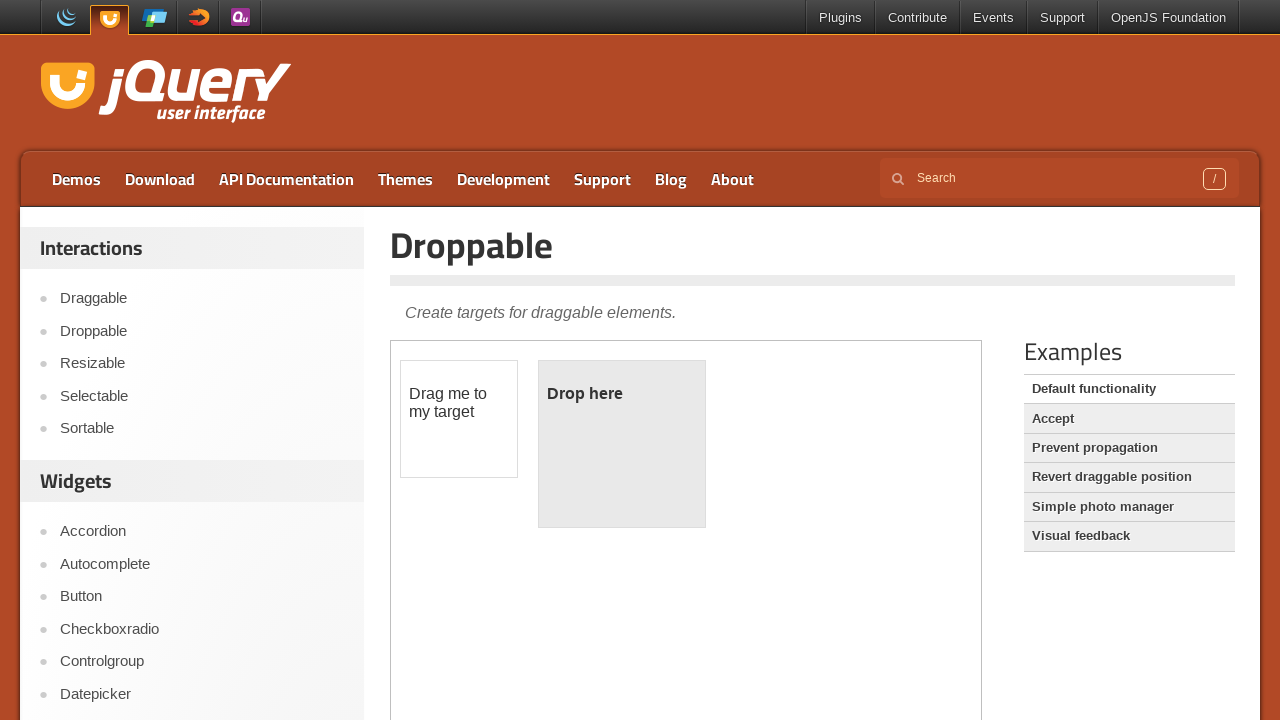

Moved mouse to center of target element while holding button down at (622, 444)
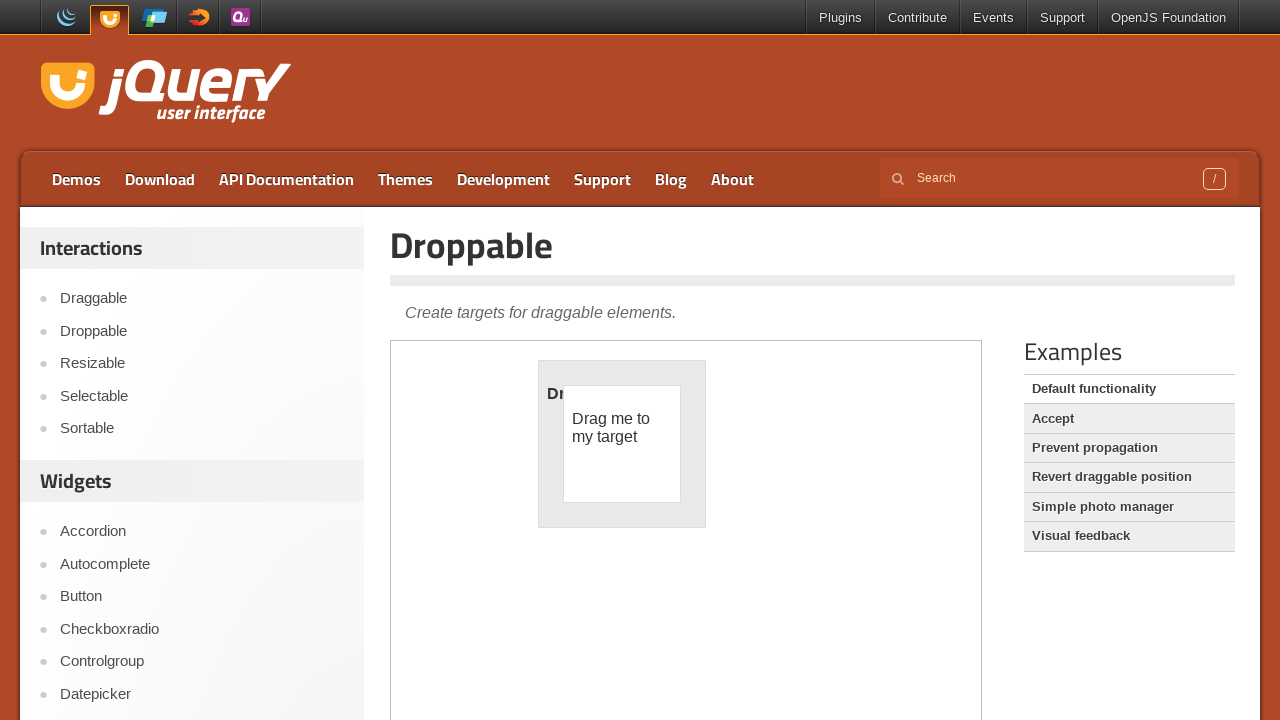

Released mouse button, completing drag and drop operation at (622, 444)
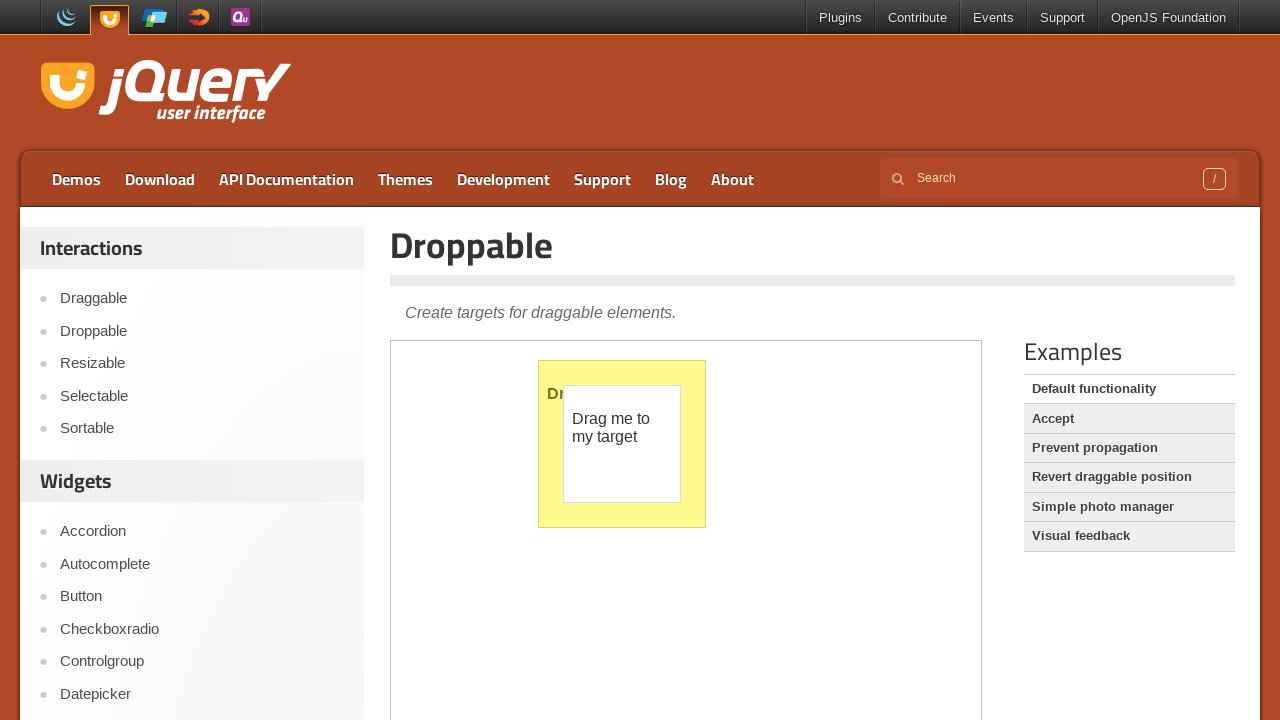

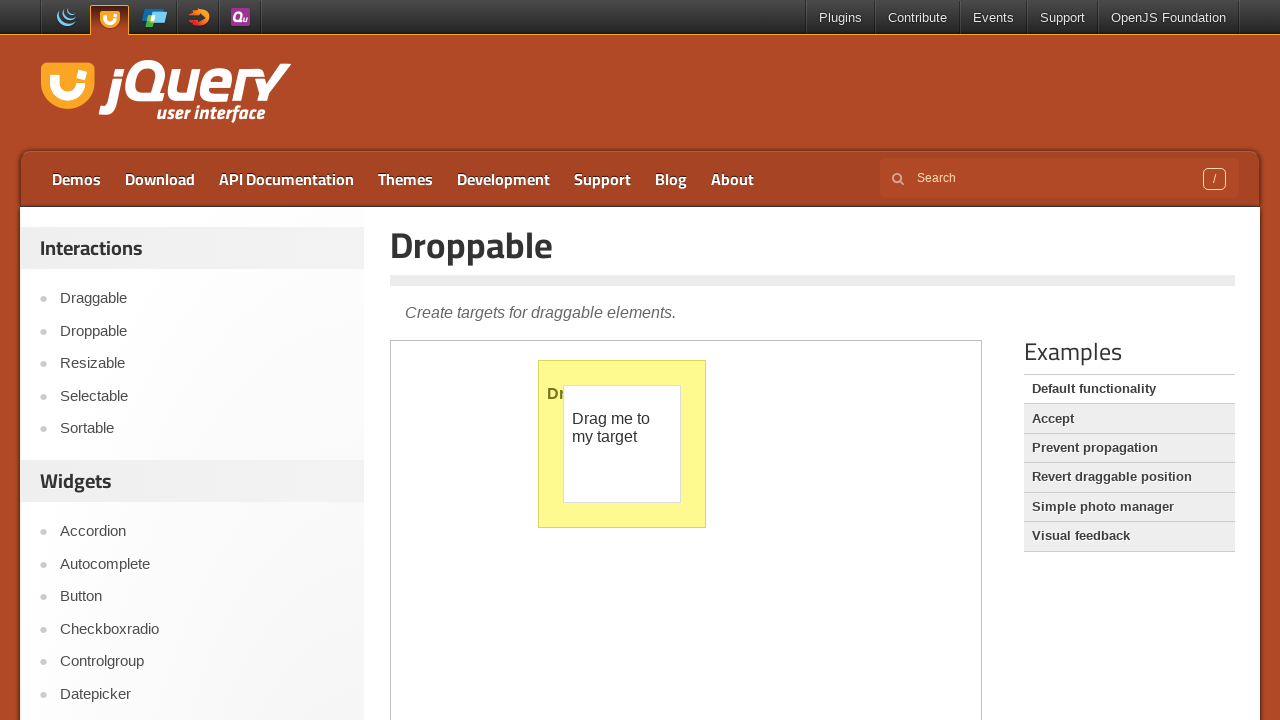